Tests if a page loads within a specified timeout period by navigating to the URL and checking if it loads successfully

Starting URL: https://opensource-demo.orangehrmlive.com/web/index.php/auth/login

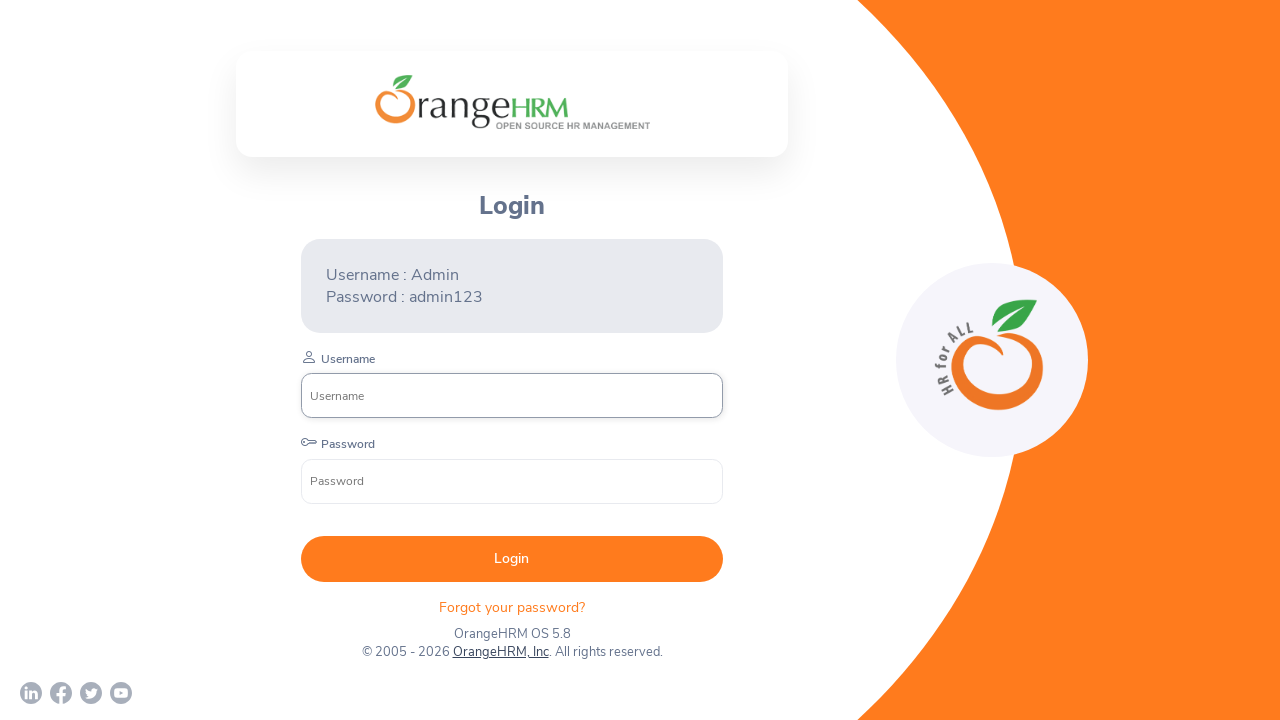

Waited for page to reach domcontentloaded state within 3000ms timeout
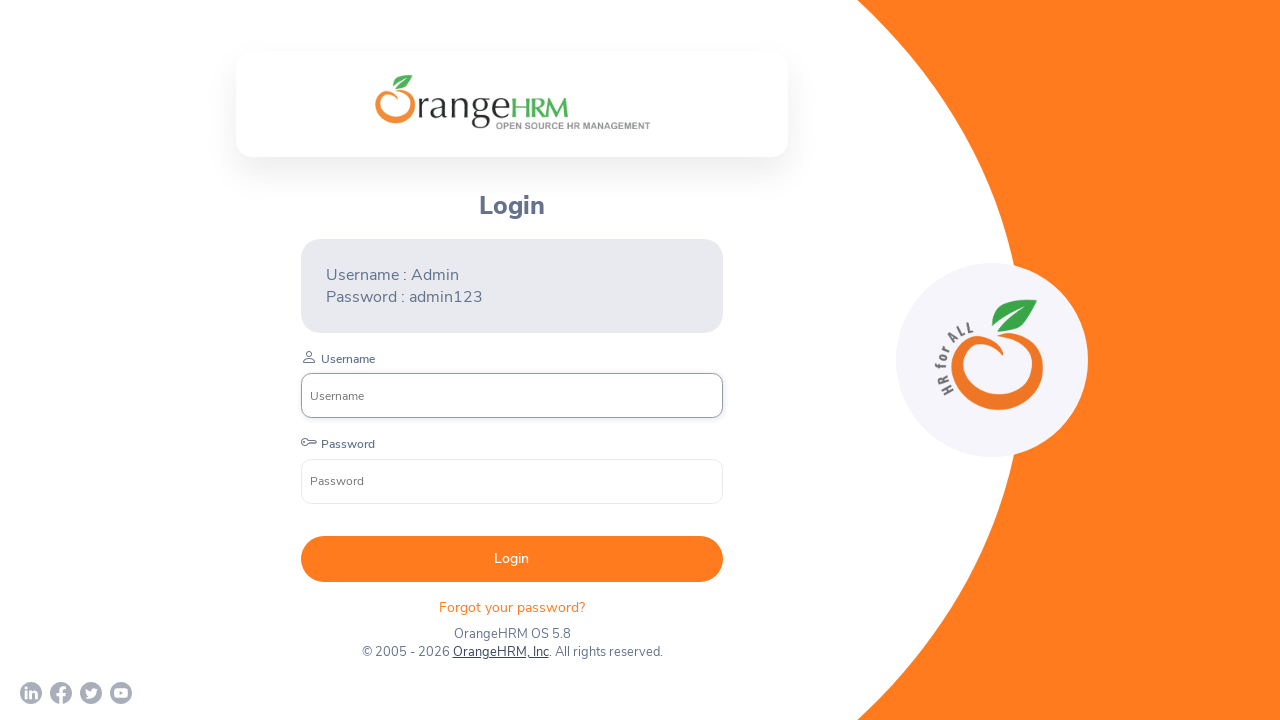

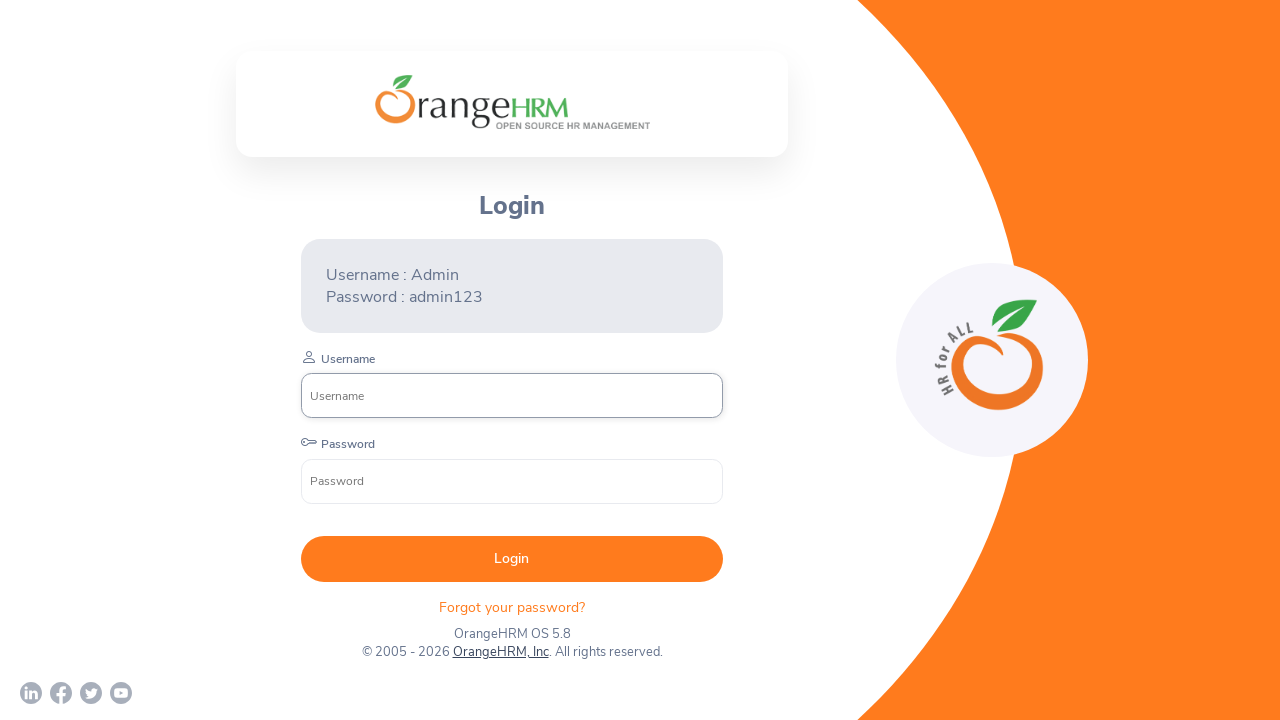